Tests iframe handling by switching to a single frame, entering text in an input field, switching back to the main content, and clicking a link to navigate to the nested iframe section.

Starting URL: http://demo.automationtesting.in/Frames.html

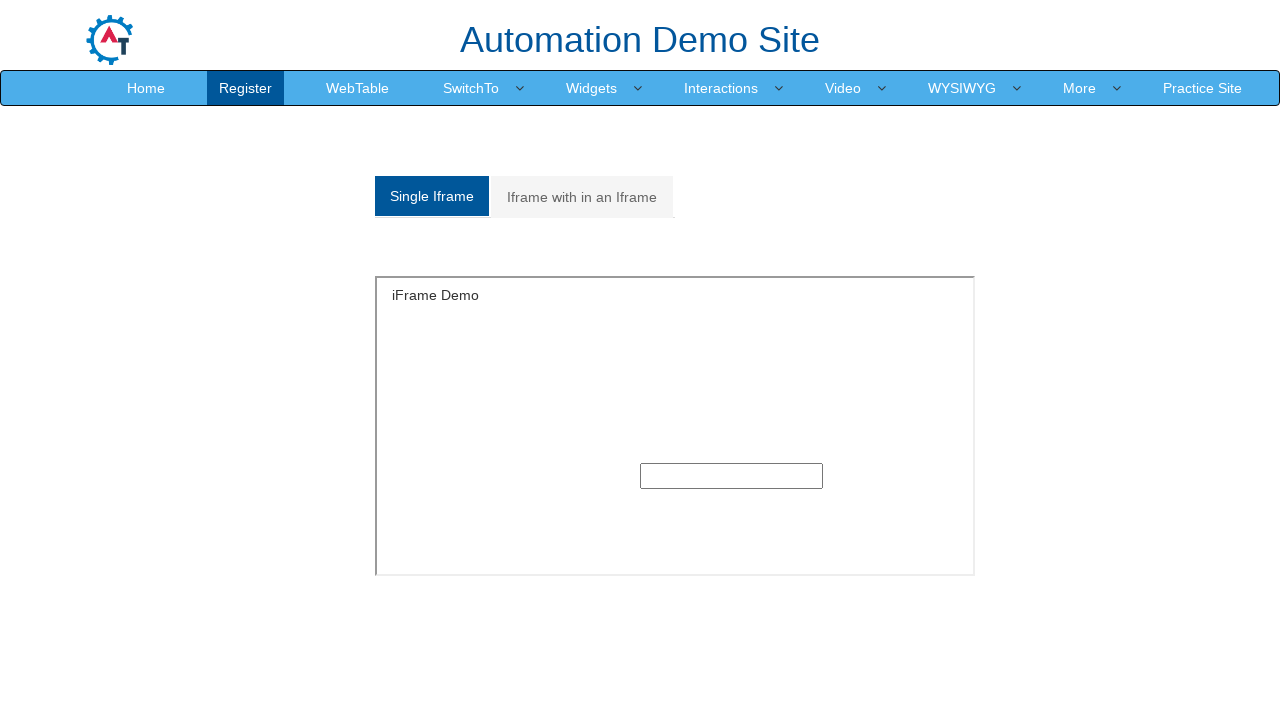

Waited 2 seconds for page to load
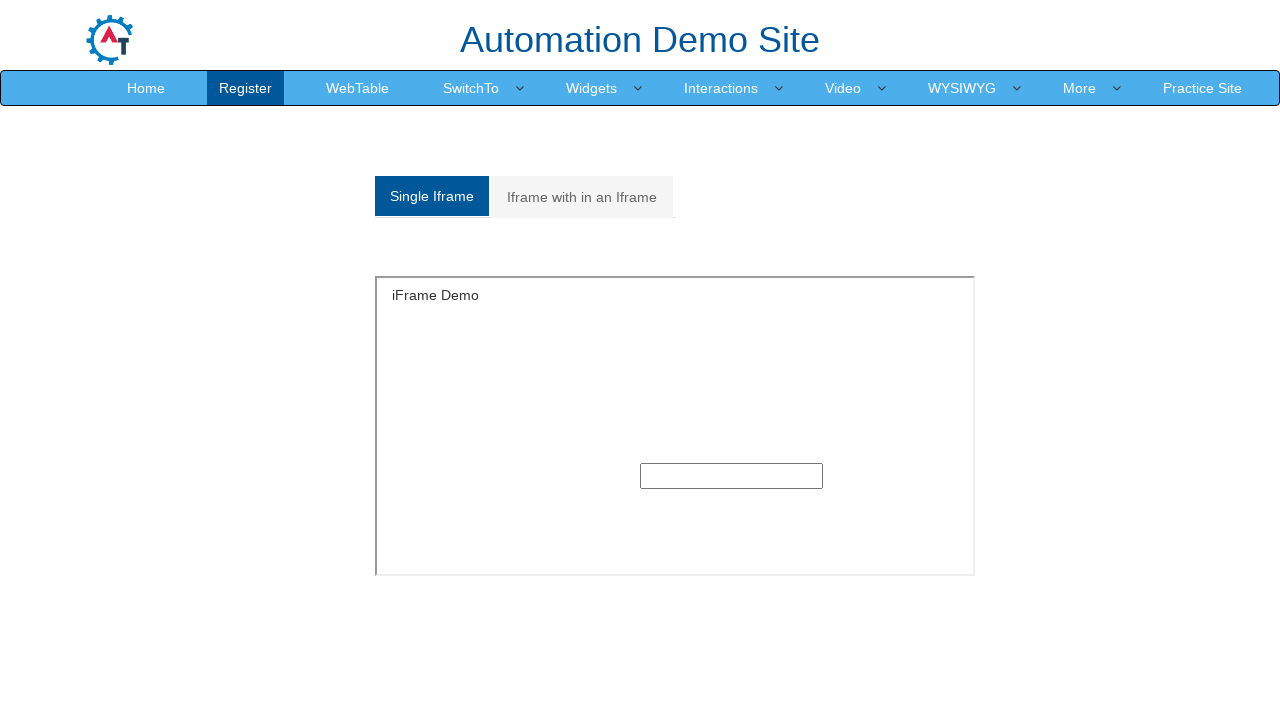

Switched to frame named 'SingleFrame'
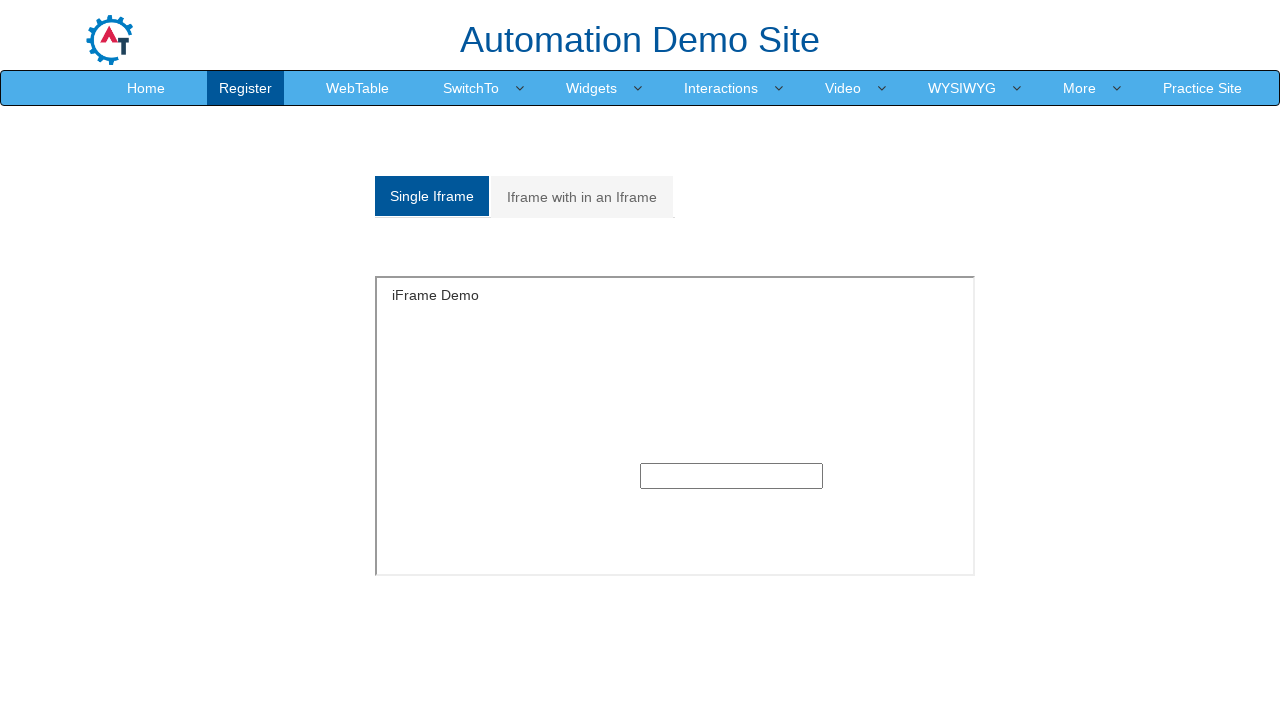

Clicked text input field in iframe at (732, 476) on (//input[@type='text'])[1]
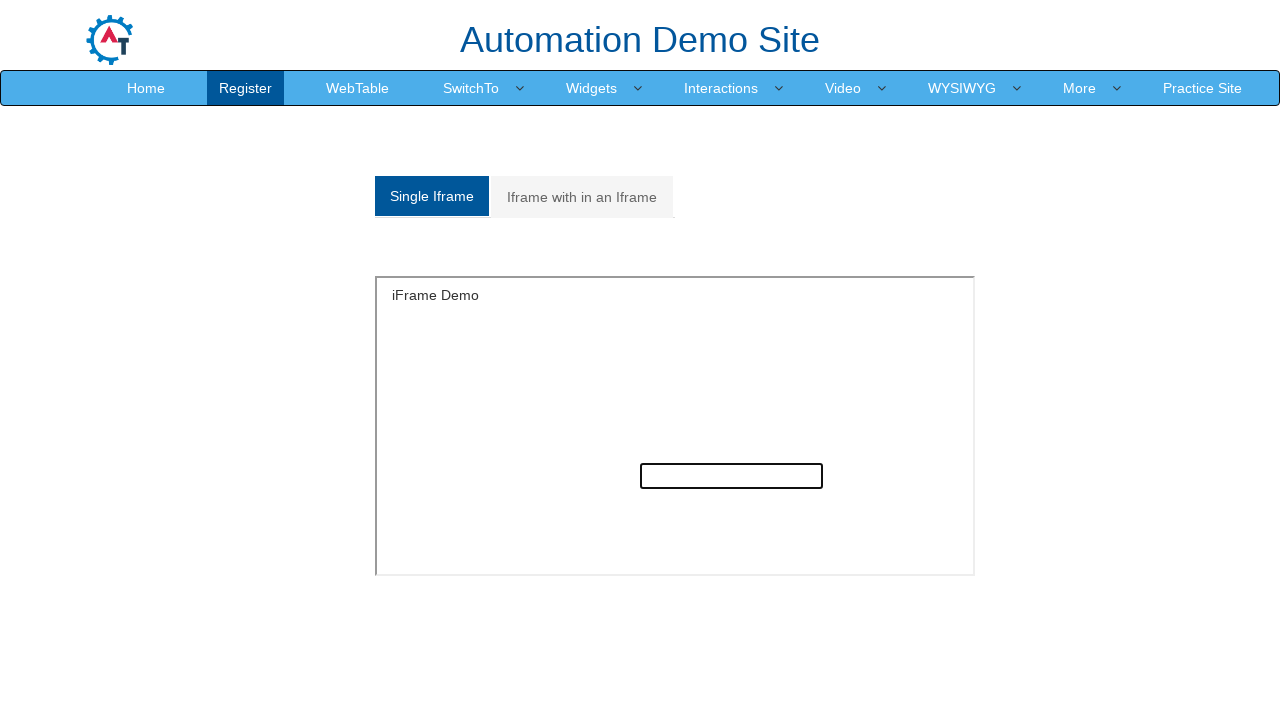

Entered 'hello' in text input field on (//input[@type='text'])[1]
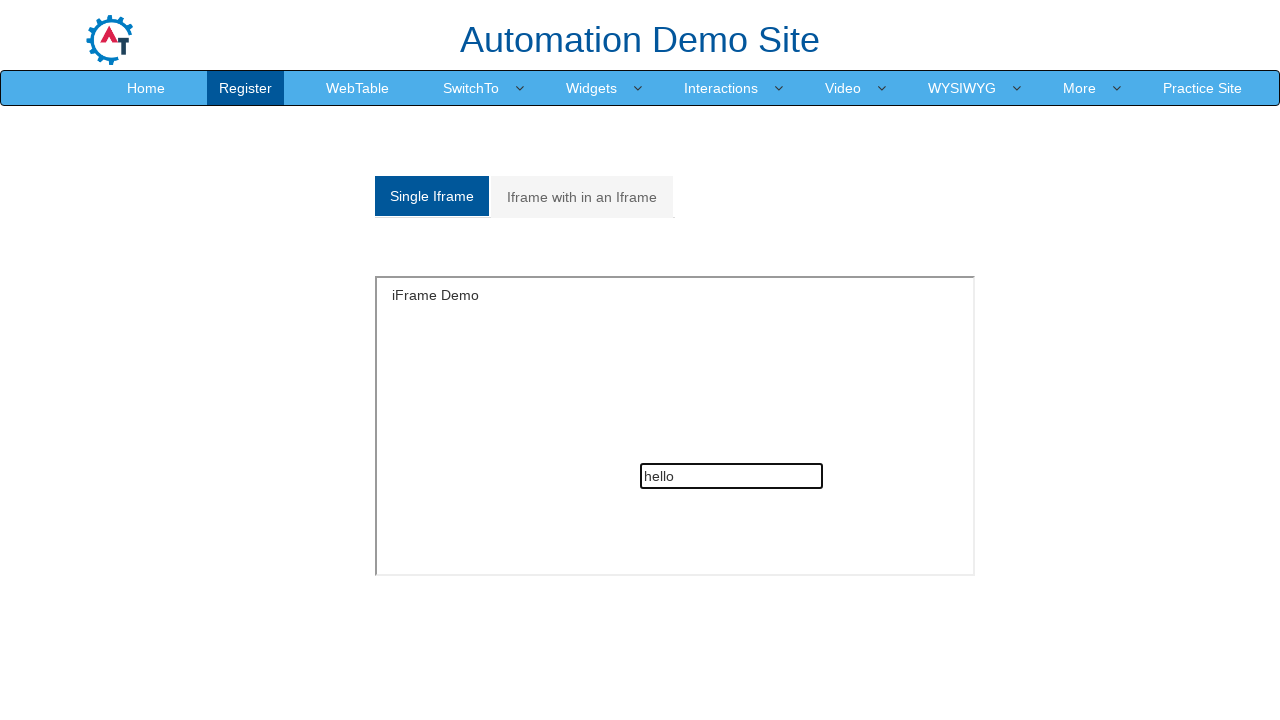

Clicked 'Iframe with in an Iframe' link to navigate to nested iframe section at (582, 197) on a:text('Iframe with in an Iframe')
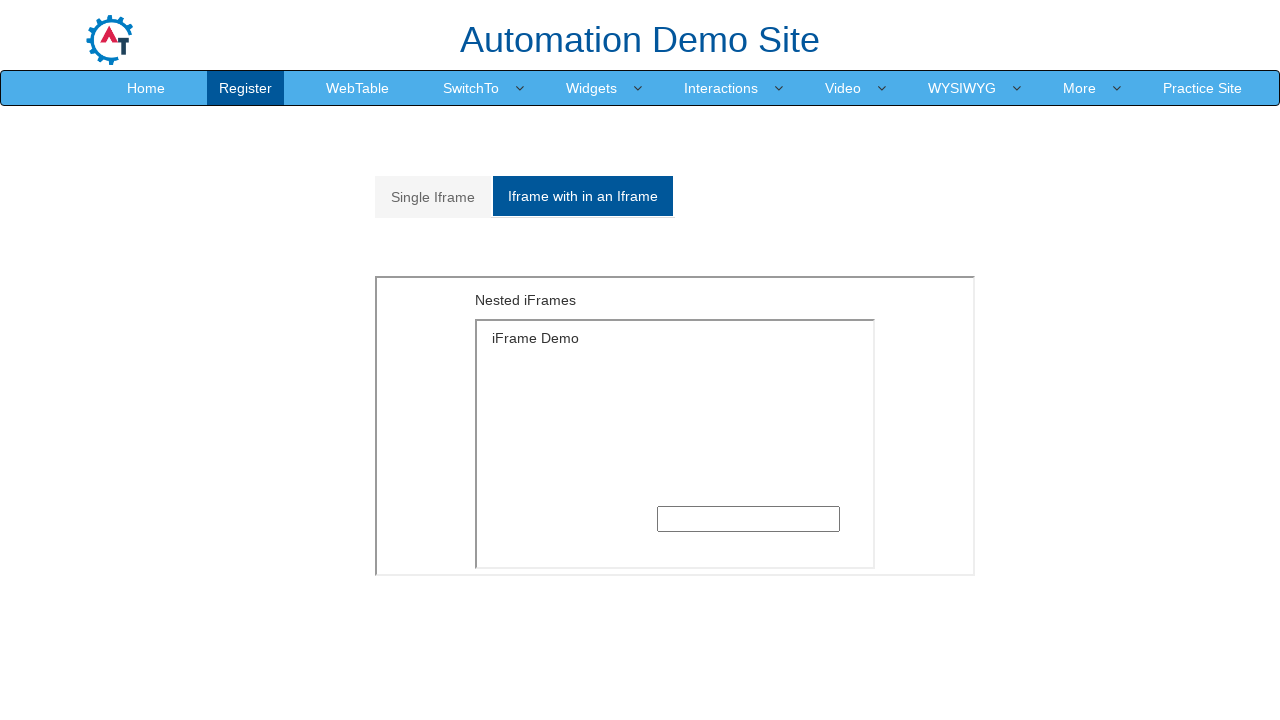

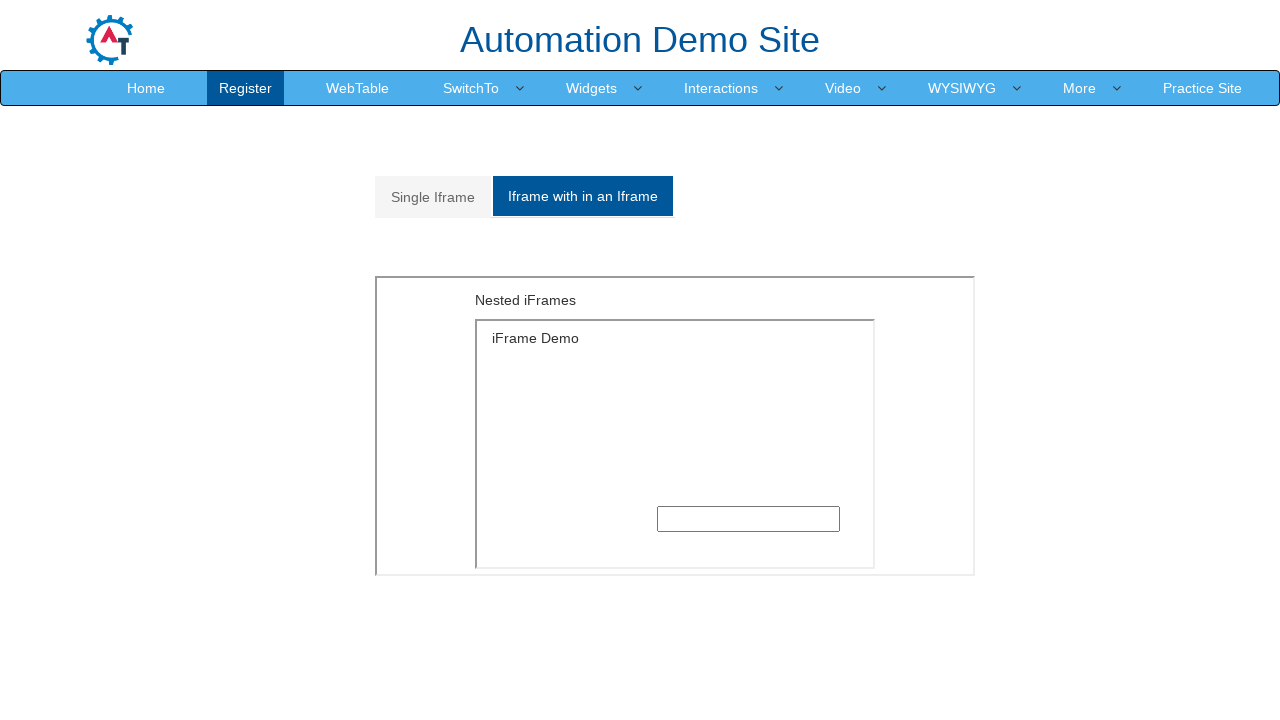